Tests deselecting a checked checkbox

Starting URL: https://the-internet.herokuapp.com/checkboxes

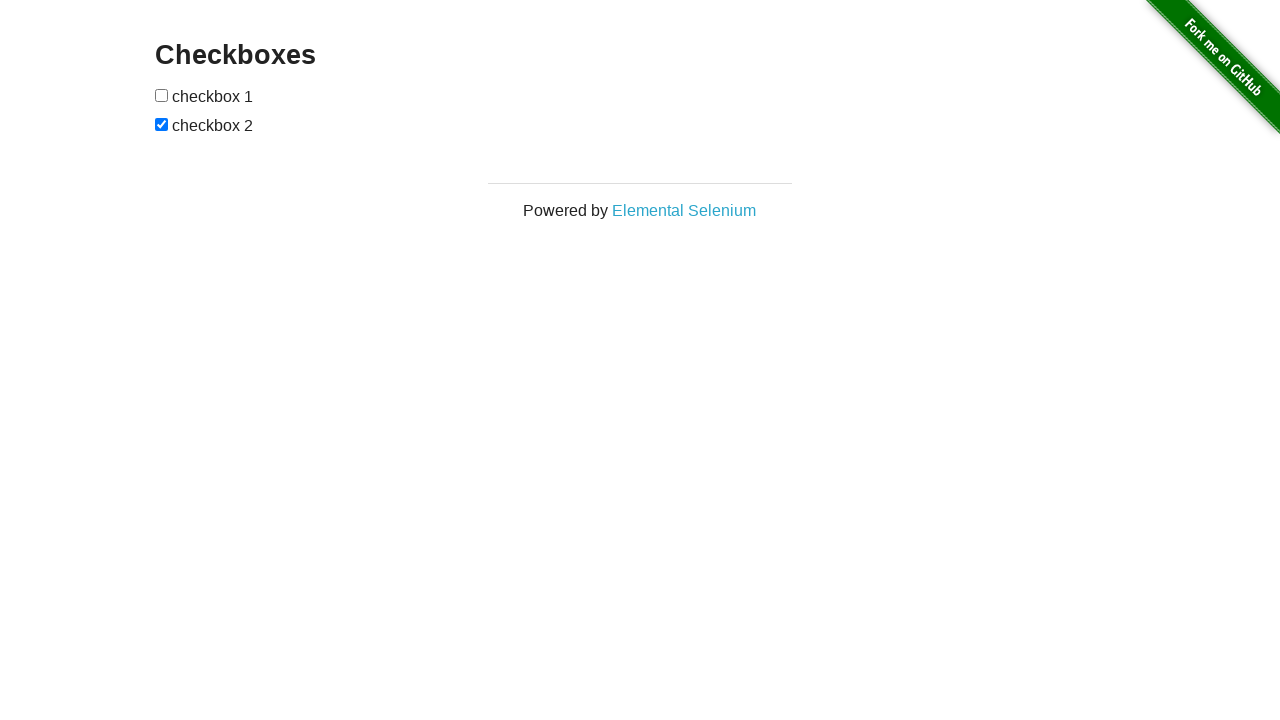

Located second checkbox element
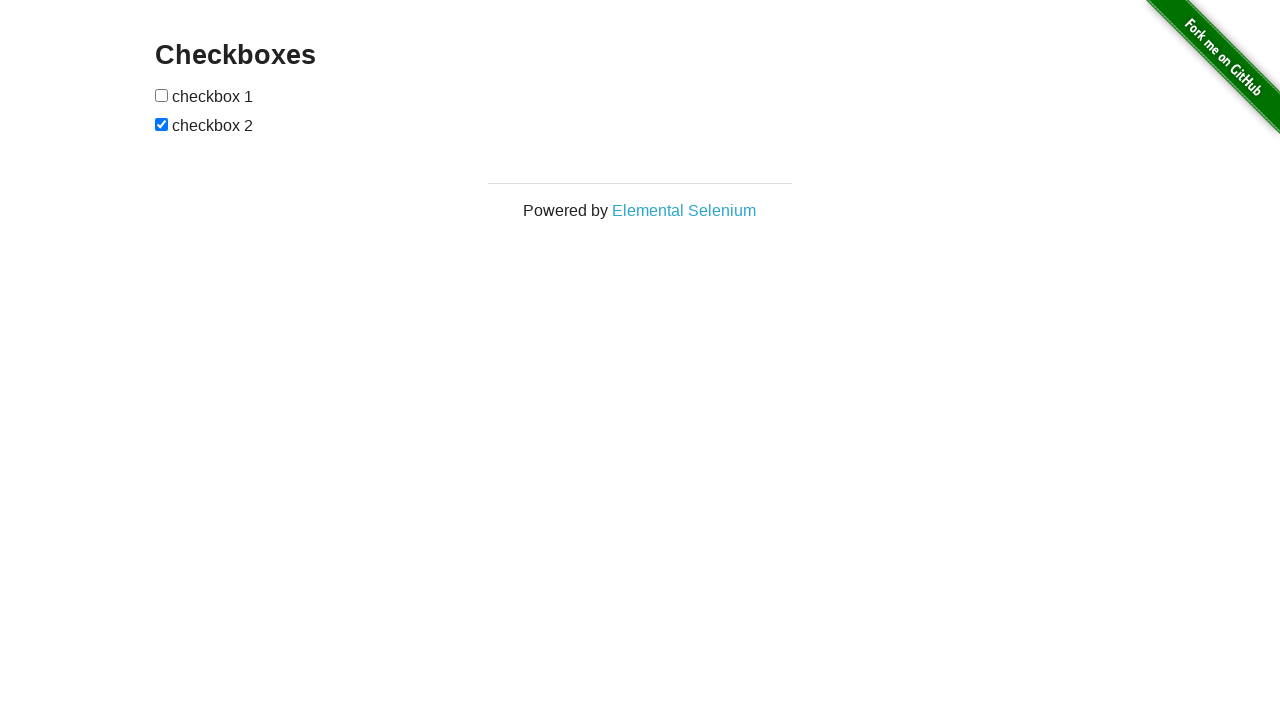

Verified second checkbox is selected
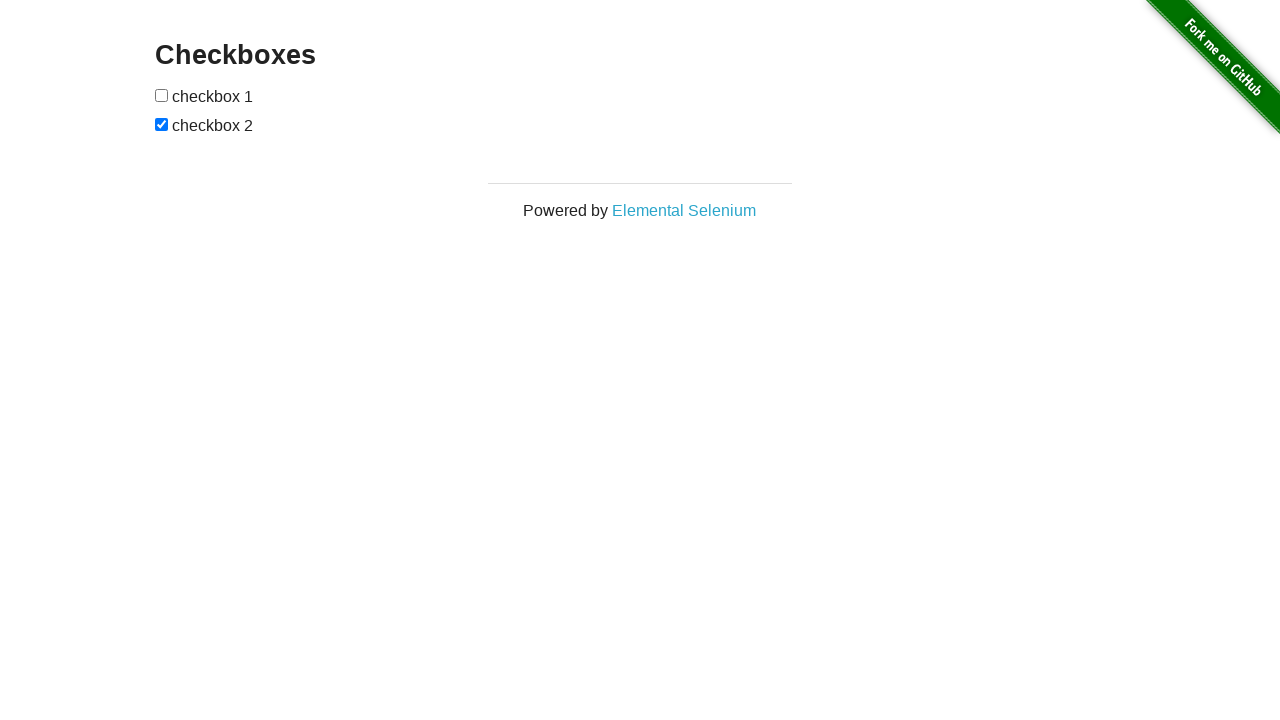

Deselected the second checkbox at (162, 124) on xpath=(//input[@type='checkbox'])[2]
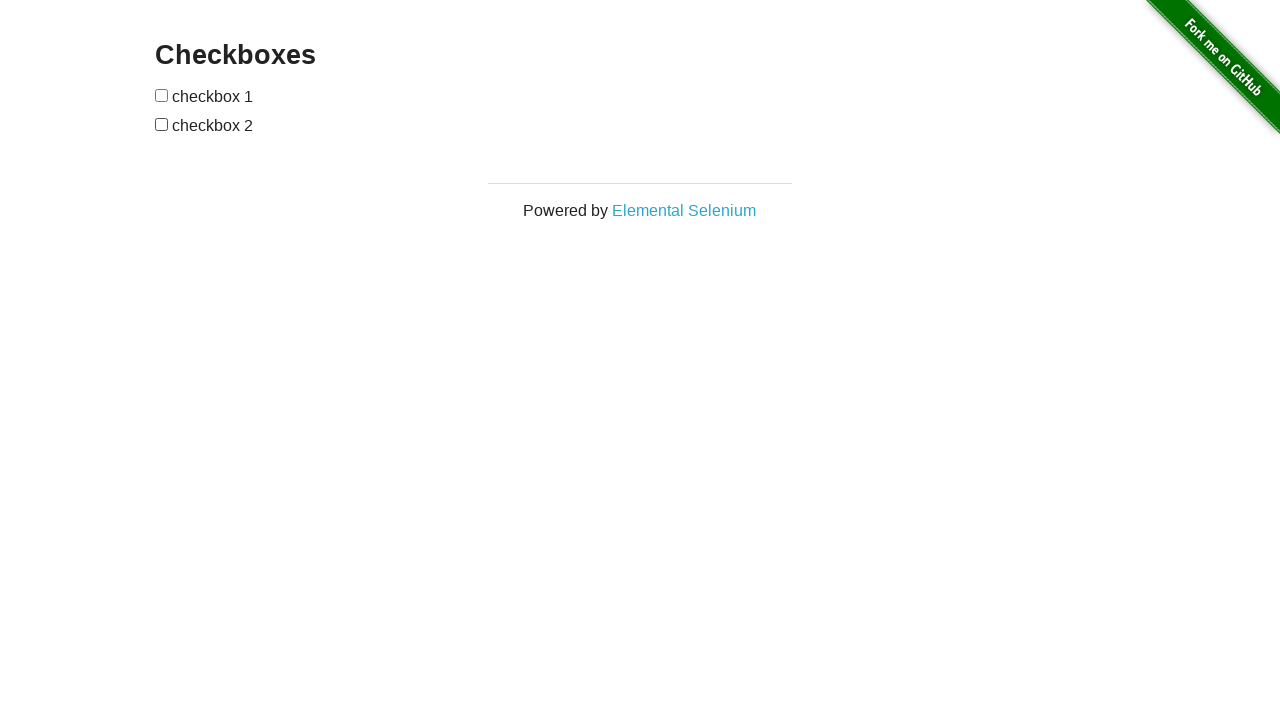

Verified second checkbox is now deselected
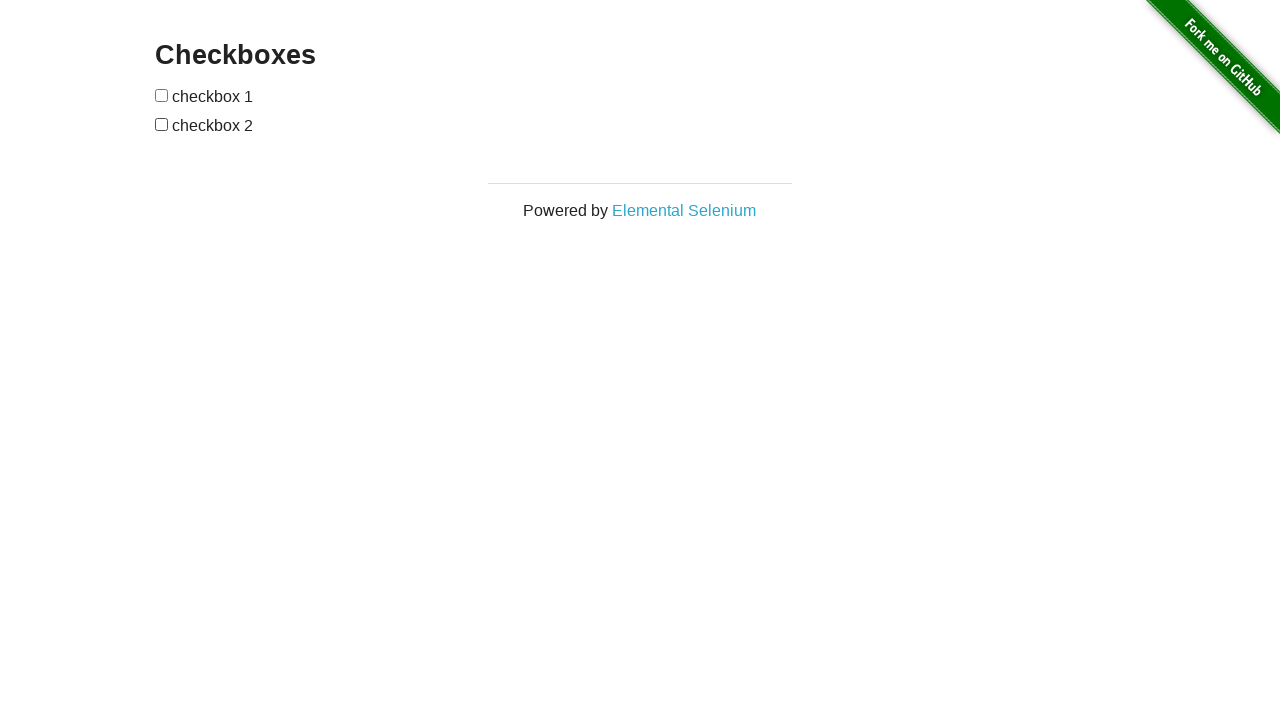

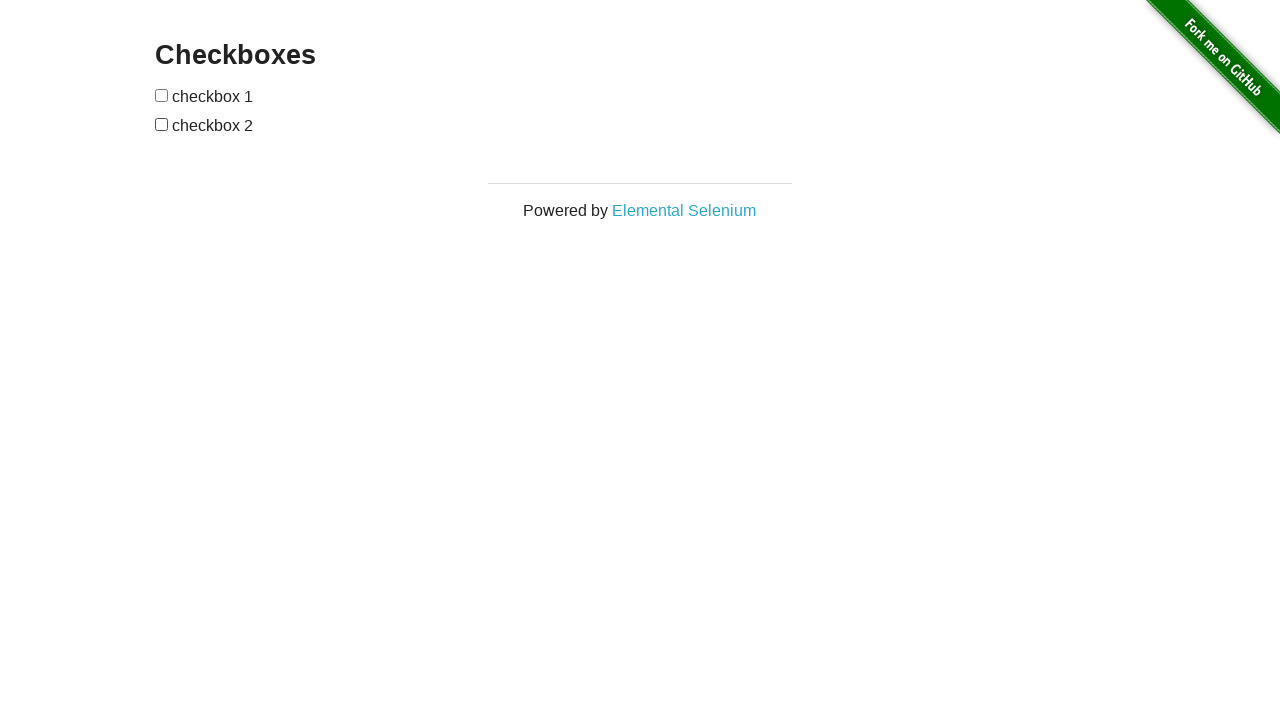